Navigates to W3Schools HTML tables page and iterates through table rows to verify data is accessible

Starting URL: https://www.w3schools.com/html/html_tables.asp

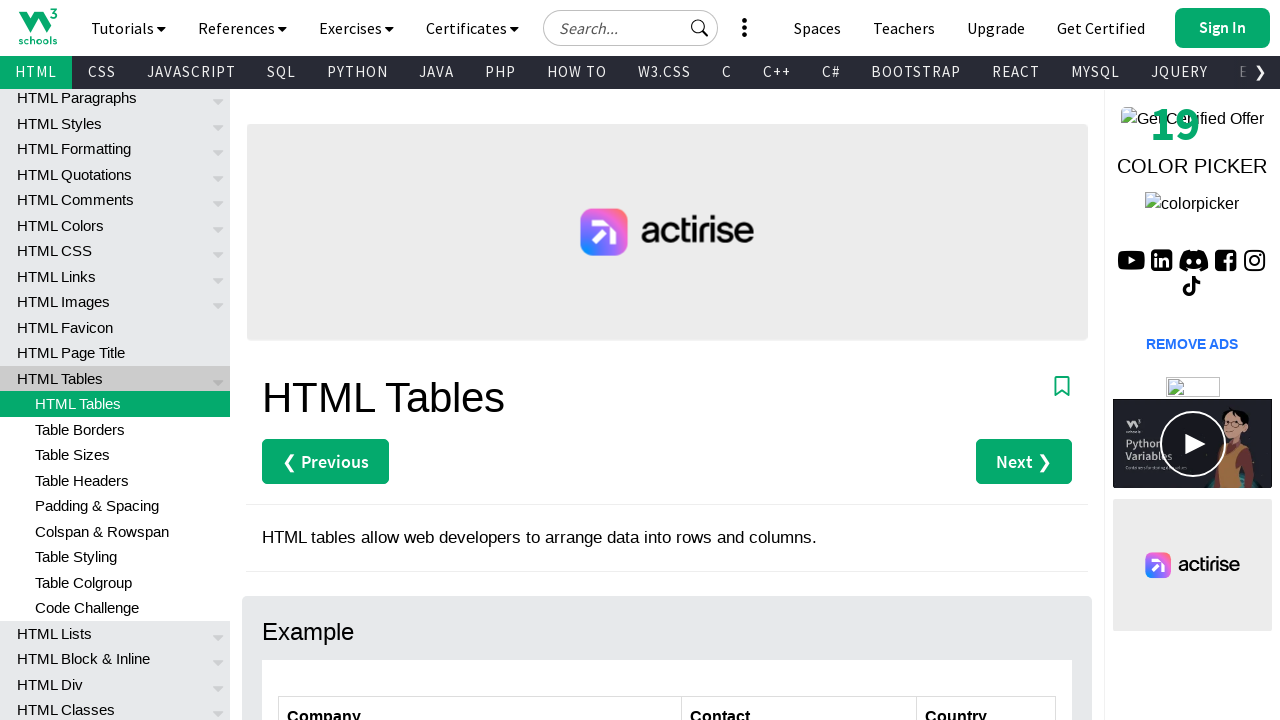

Navigated to W3Schools HTML tables page
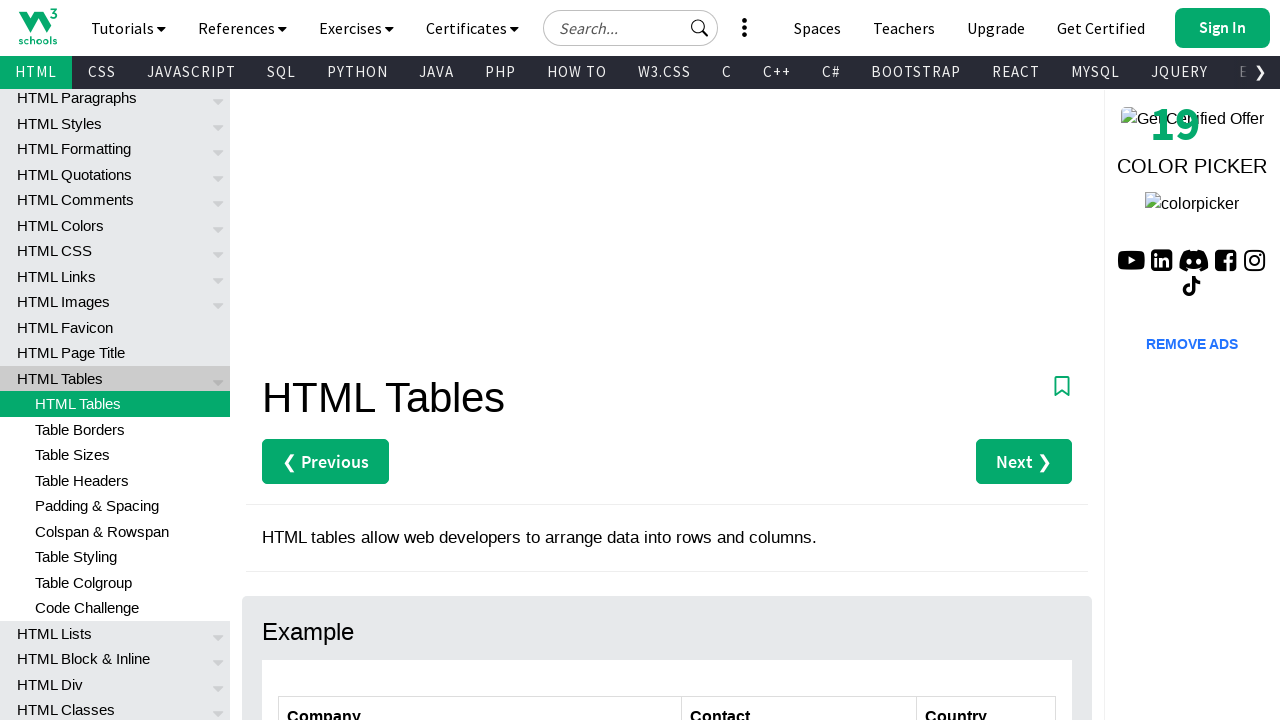

Located all table rows with id='customers'
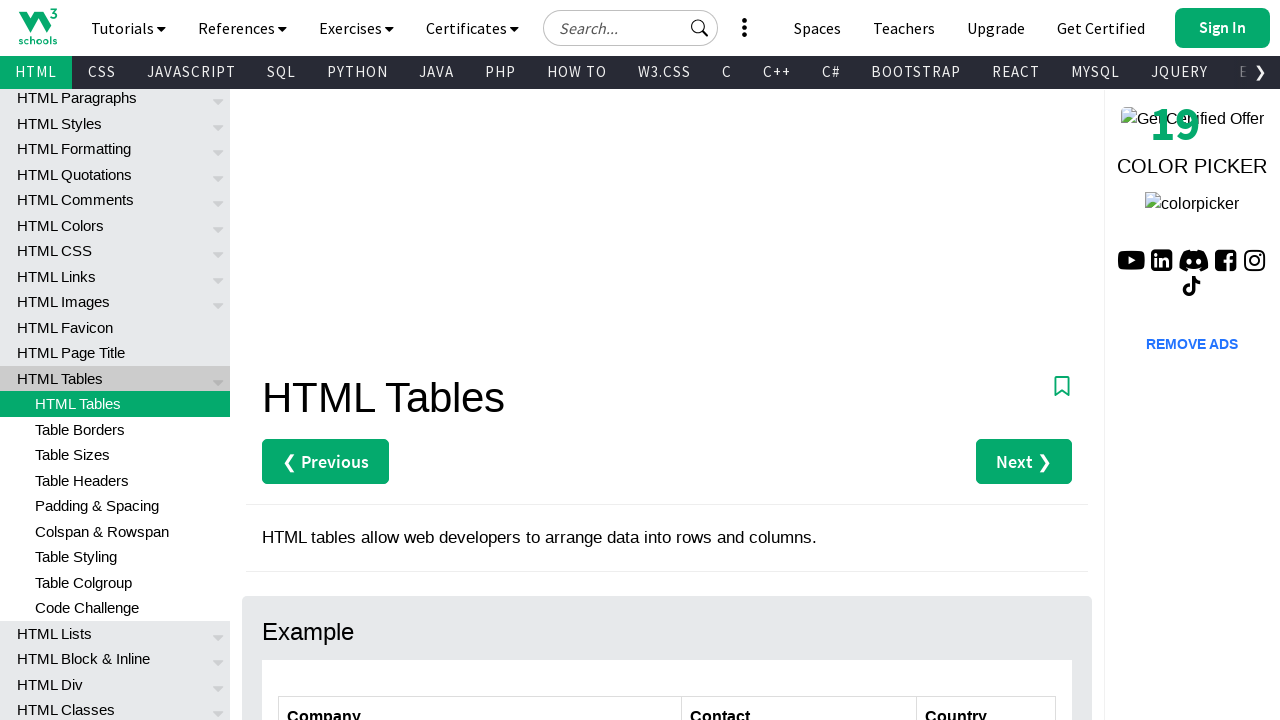

Retrieved row count: 7 rows found
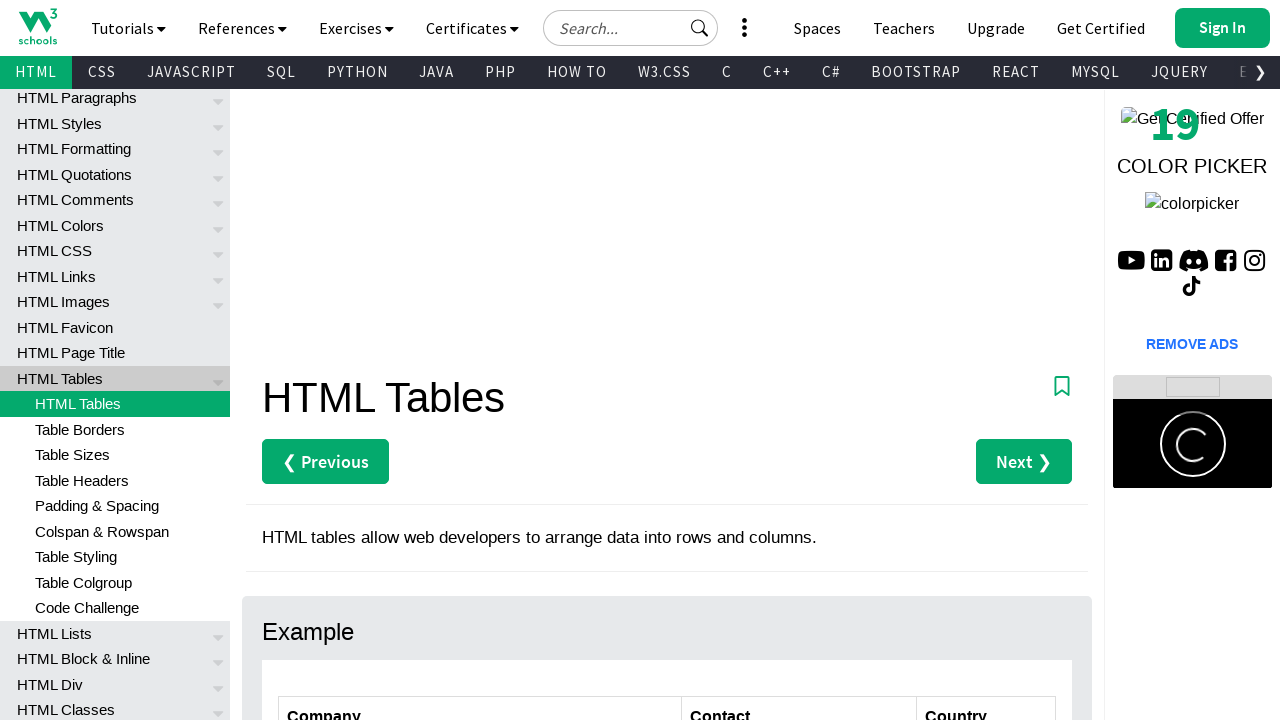

Located XPath for row 2: //*[@id='customers']/tbody/tr[2]/td[1]
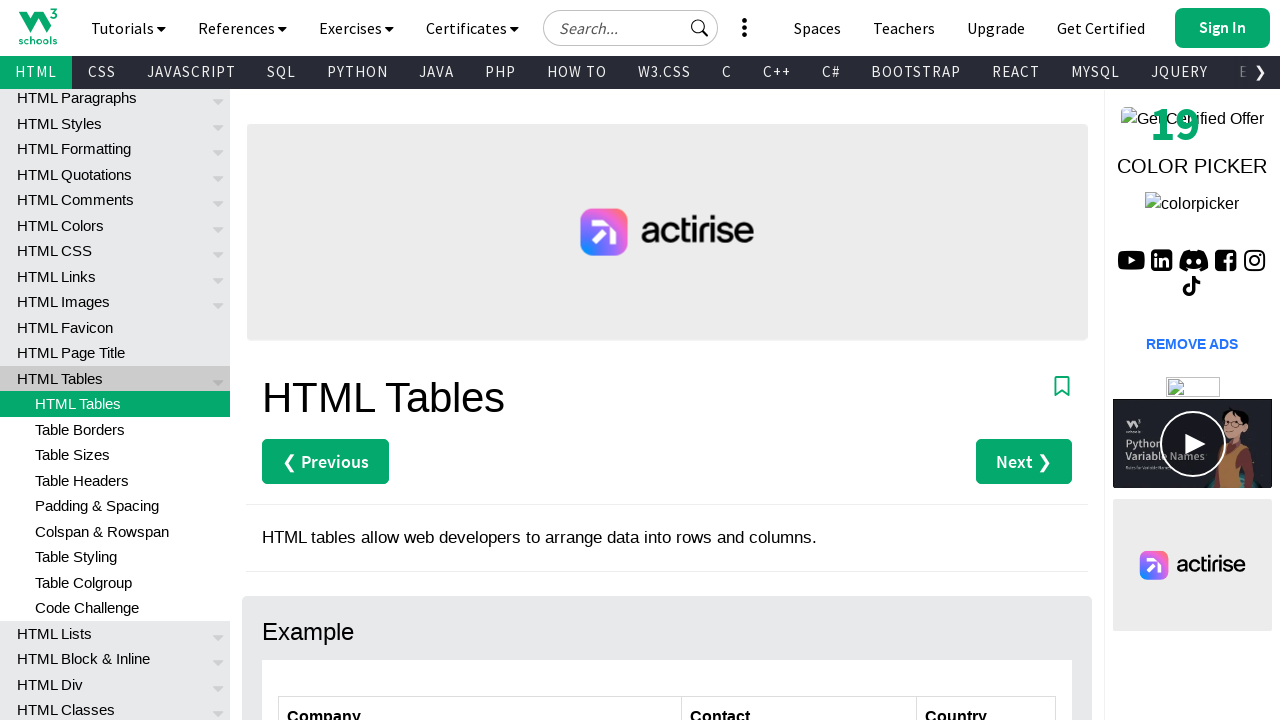

Retrieved cell value from row 2: 'Alfreds Futterkiste'
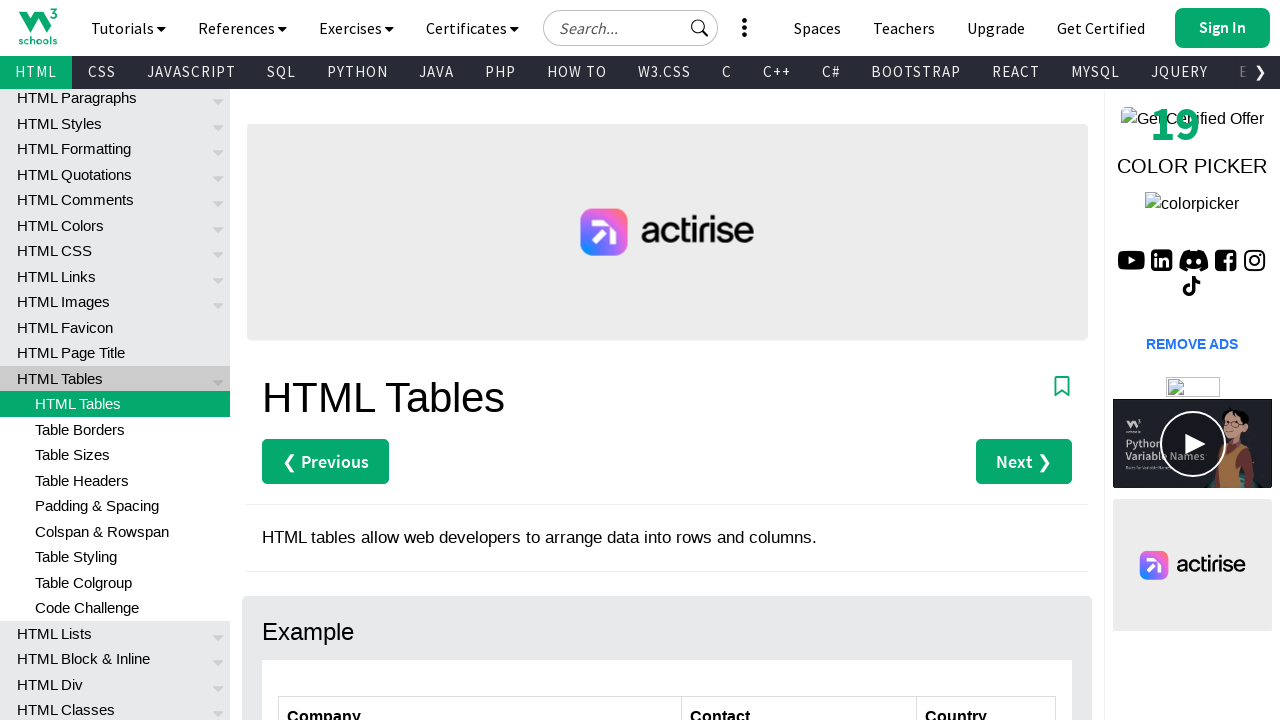

Located XPath for row 3: //*[@id='customers']/tbody/tr[3]/td[1]
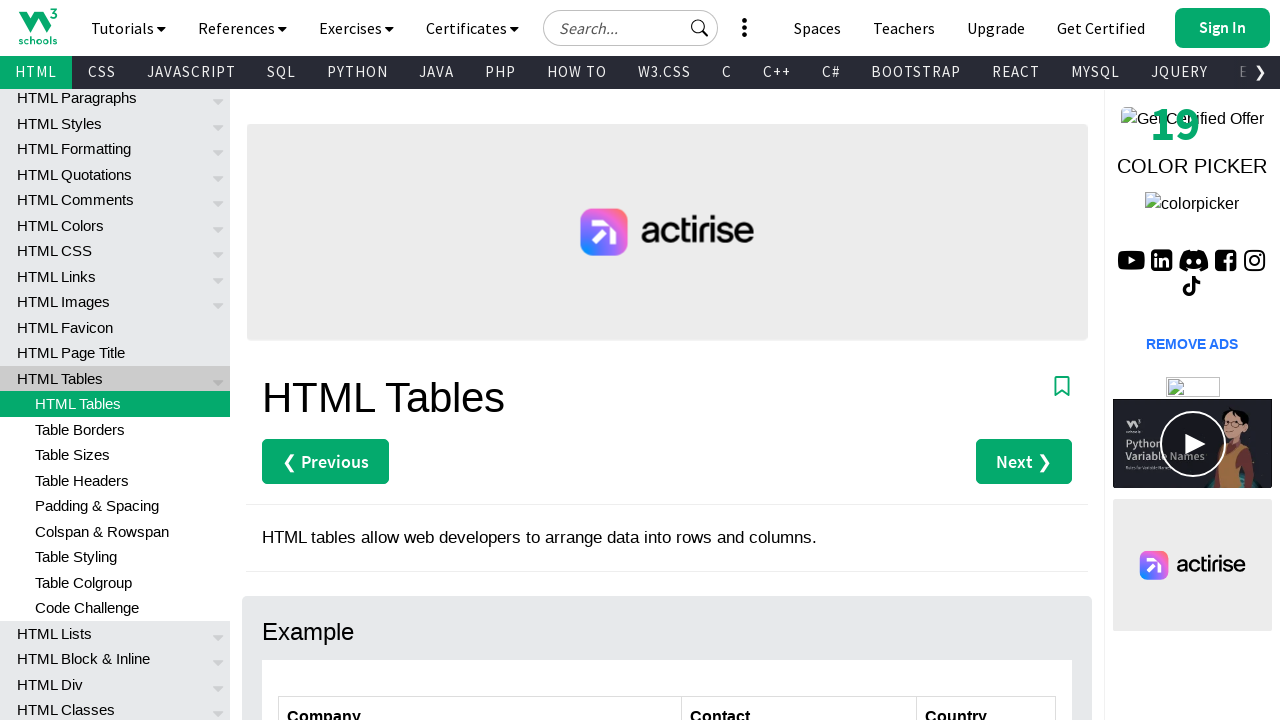

Retrieved cell value from row 3: 'Centro comercial Moctezuma'
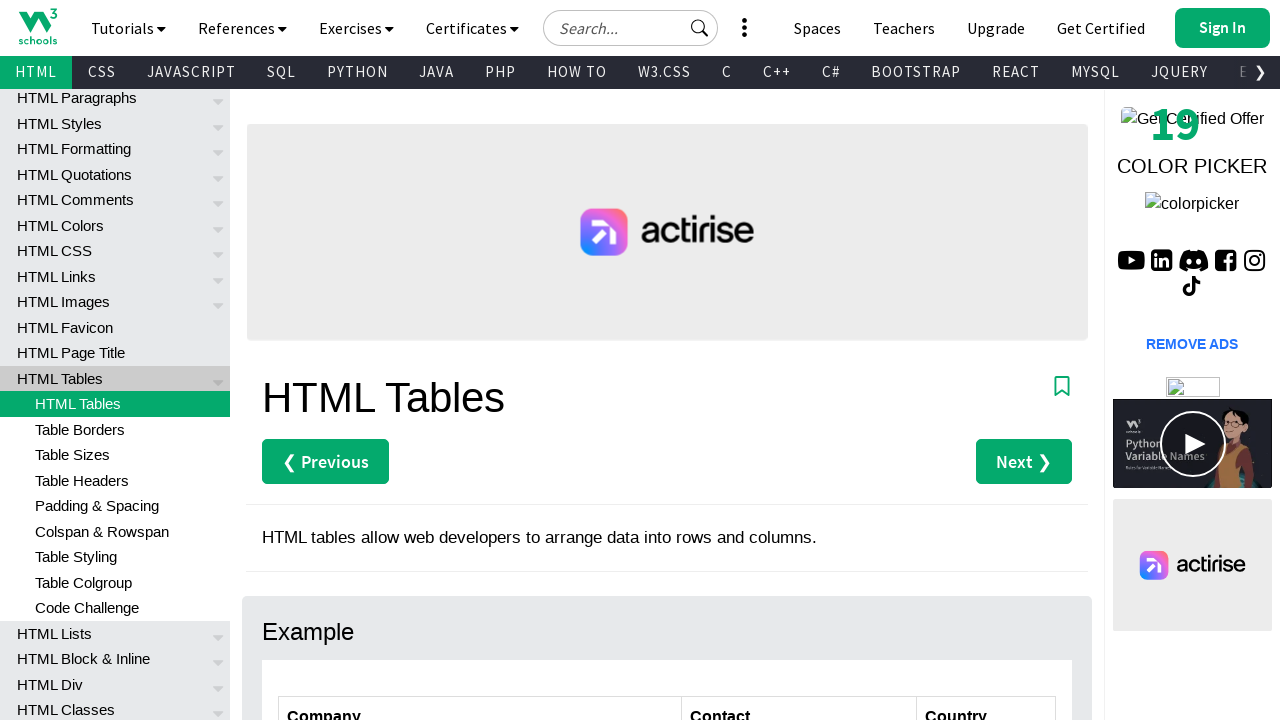

Located XPath for row 4: //*[@id='customers']/tbody/tr[4]/td[1]
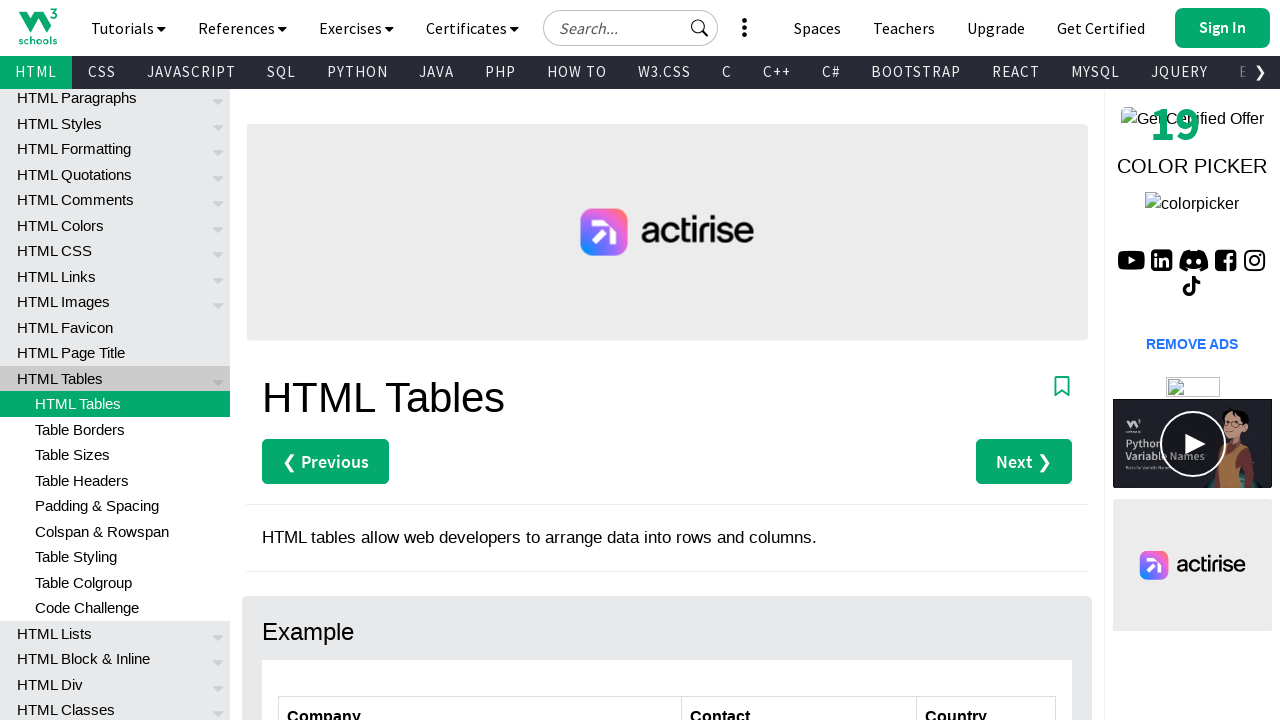

Retrieved cell value from row 4: 'Ernst Handel'
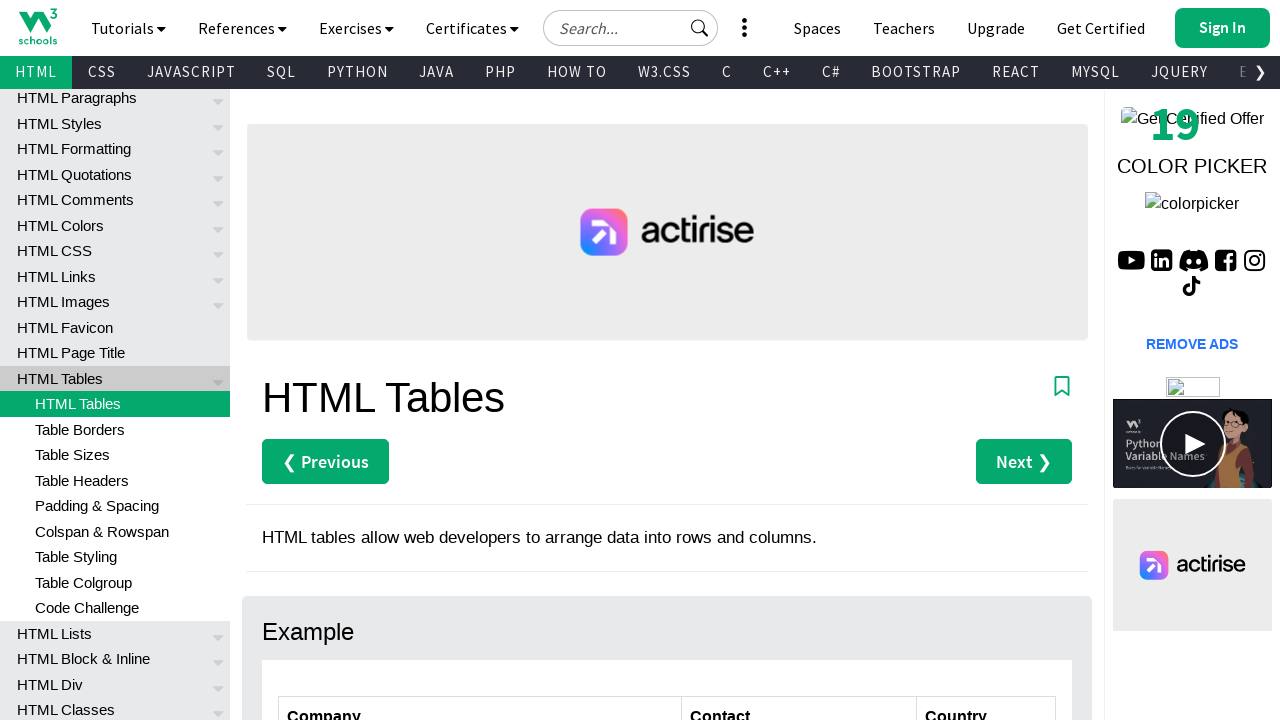

Located XPath for row 5: //*[@id='customers']/tbody/tr[5]/td[1]
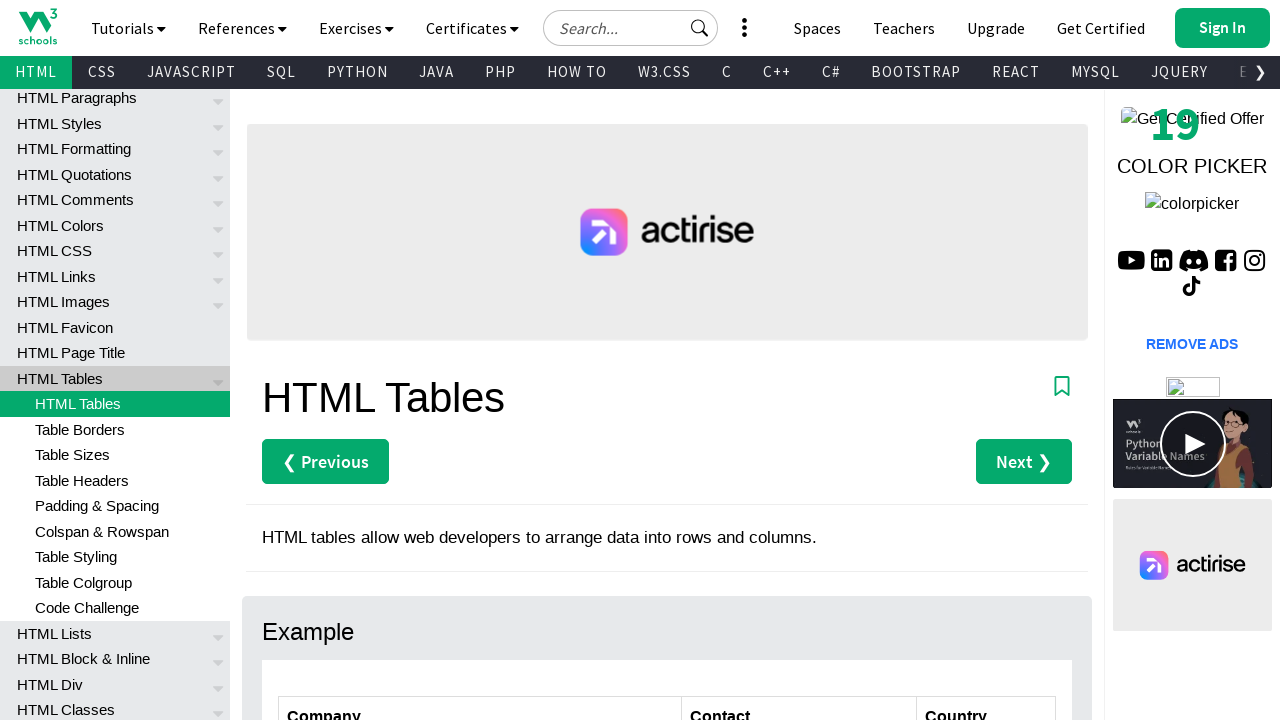

Retrieved cell value from row 5: 'Island Trading'
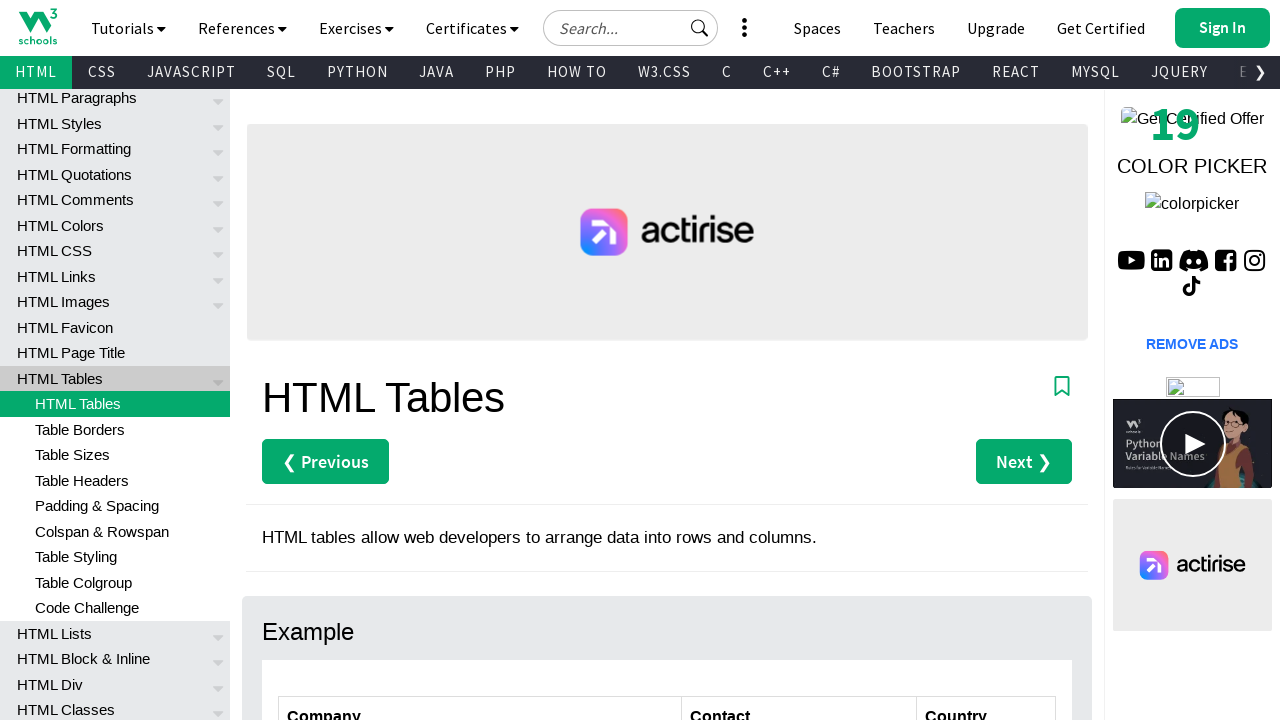

Located XPath for row 6: //*[@id='customers']/tbody/tr[6]/td[1]
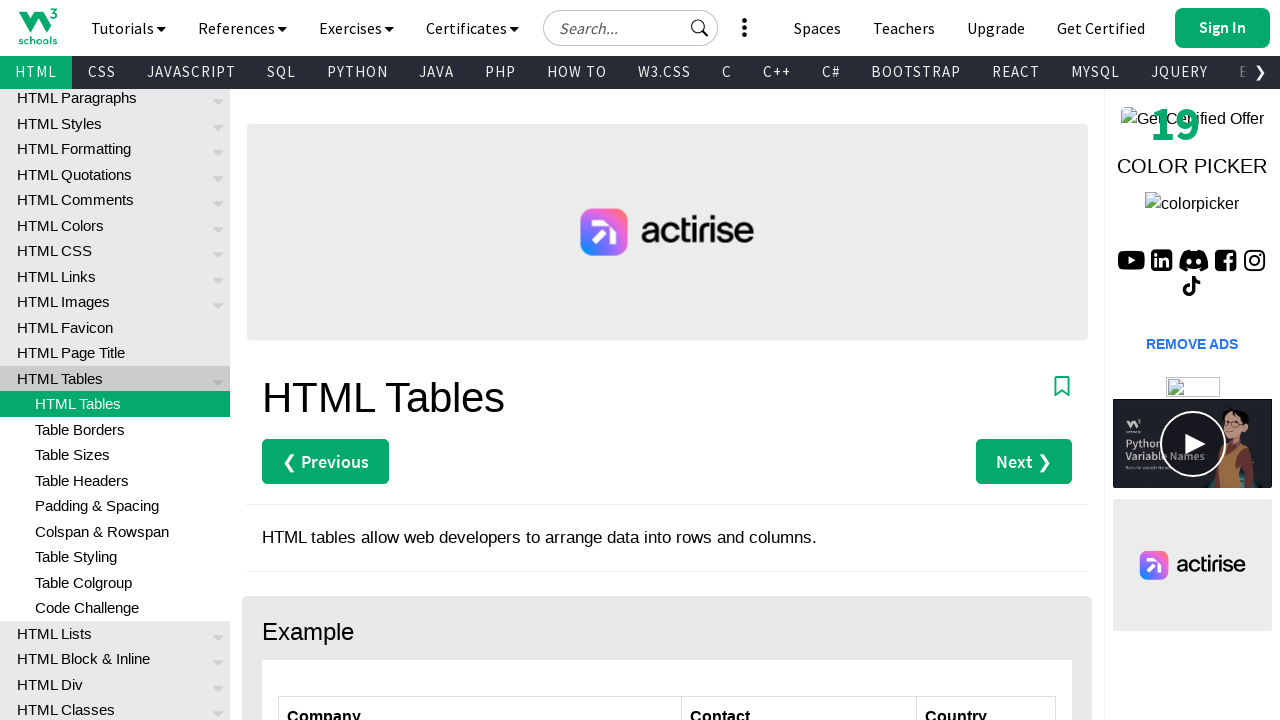

Retrieved cell value from row 6: 'Laughing Bacchus Winecellars'
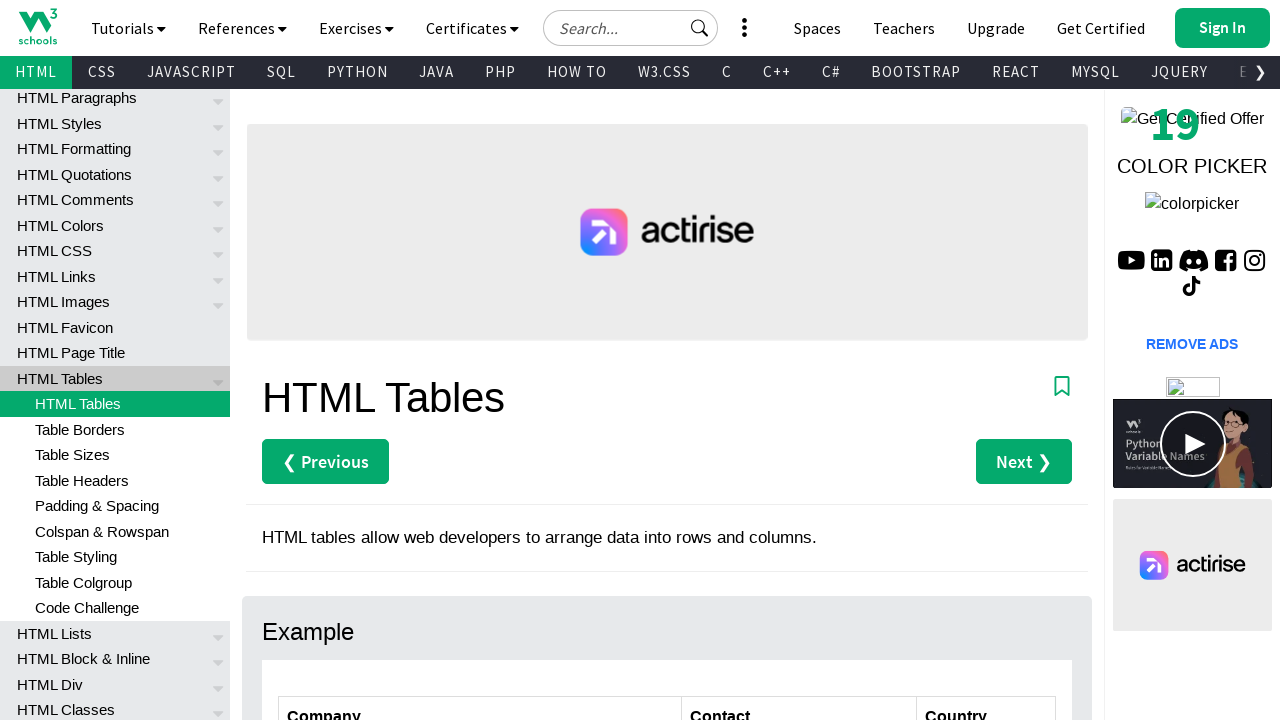

Located XPath for row 7: //*[@id='customers']/tbody/tr[7]/td[1]
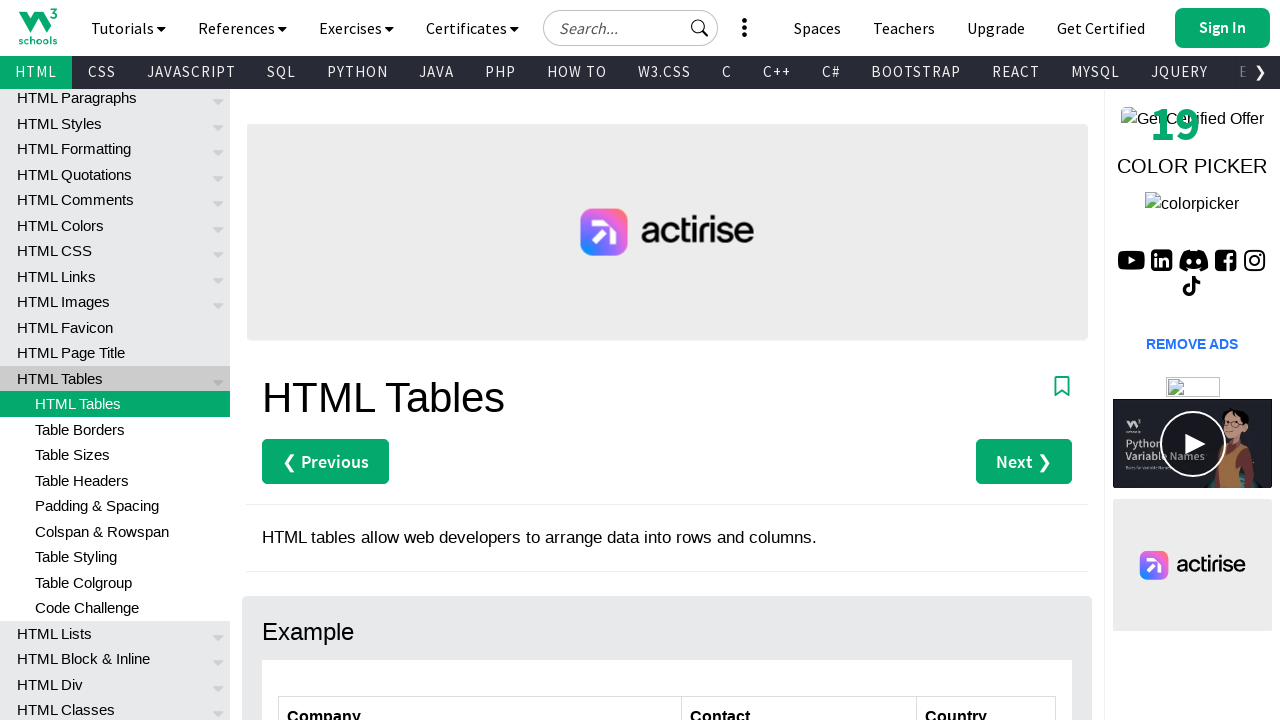

Retrieved cell value from row 7: 'Magazzini Alimentari Riuniti'
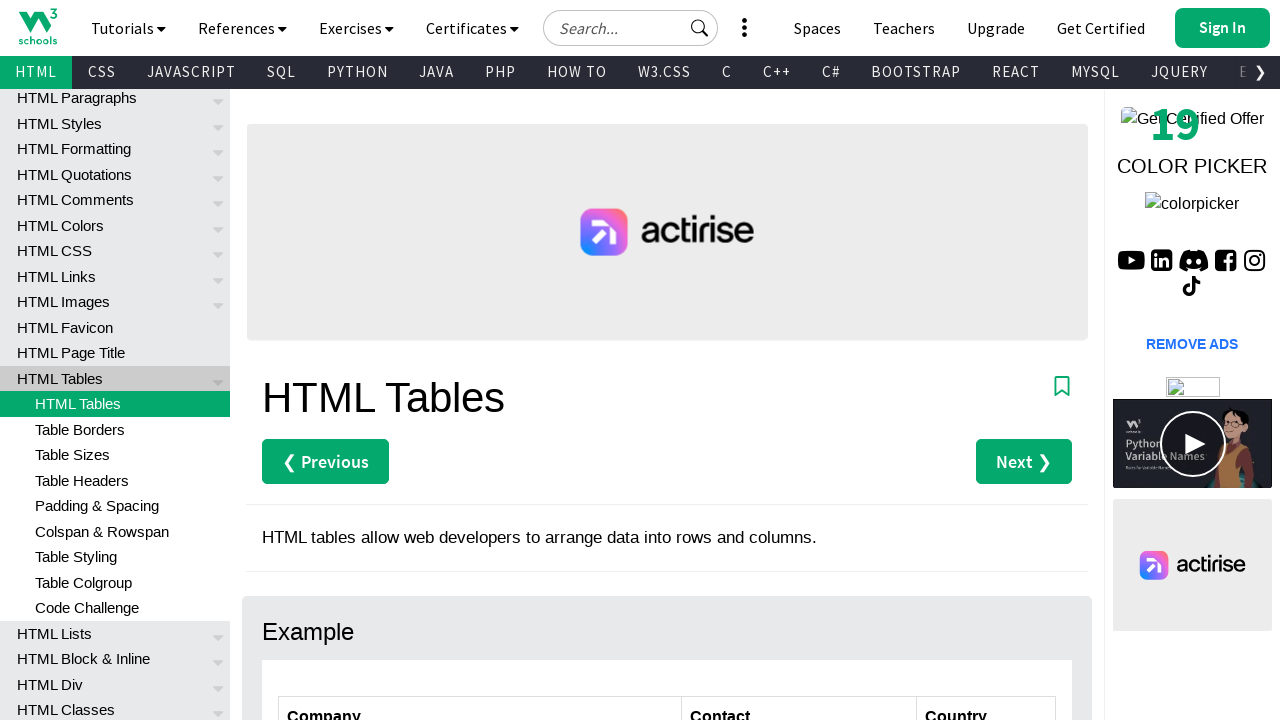

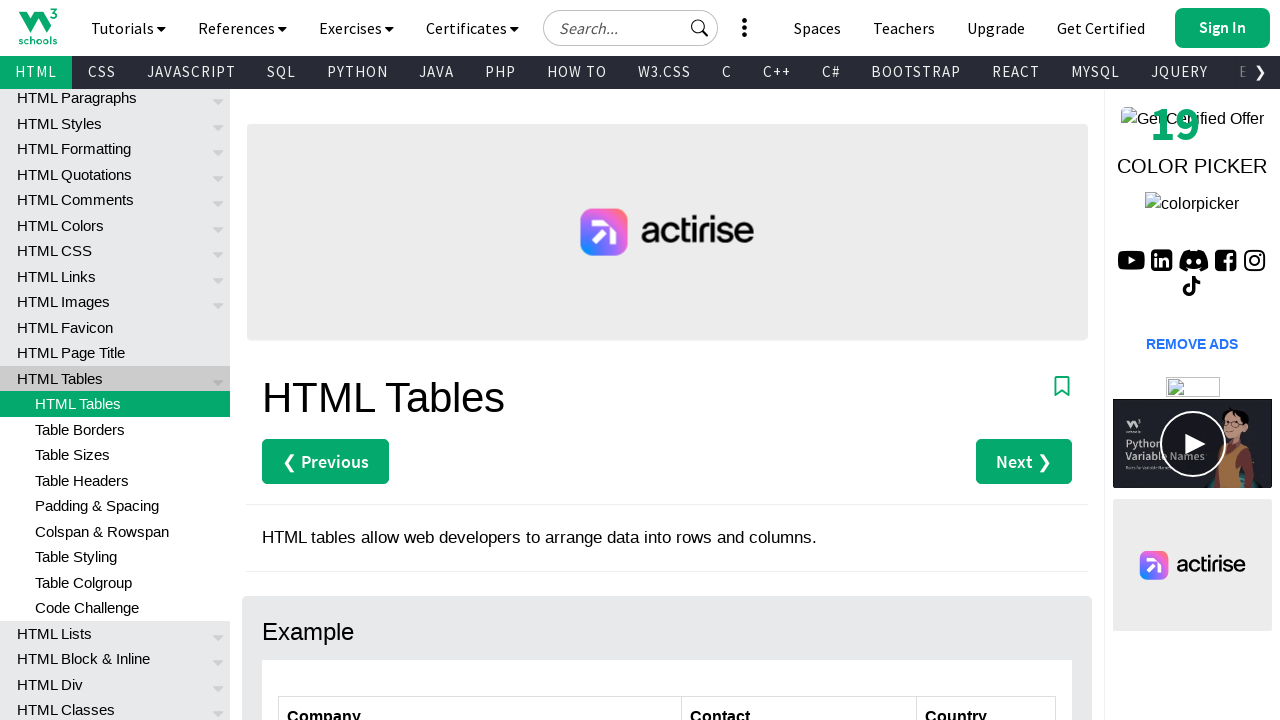